Tests marking all todo items as completed using the toggle all checkbox.

Starting URL: https://demo.playwright.dev/todomvc

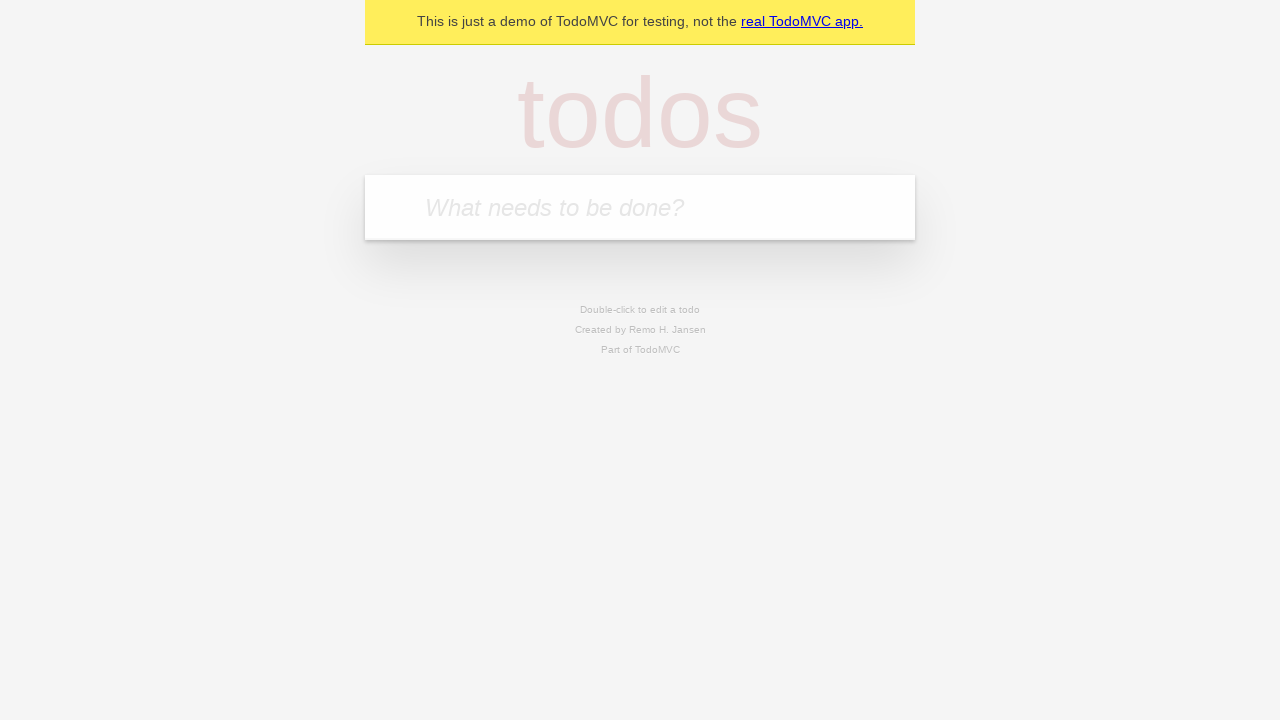

Filled todo input with 'buy some cheese' on internal:attr=[placeholder="What needs to be done?"i]
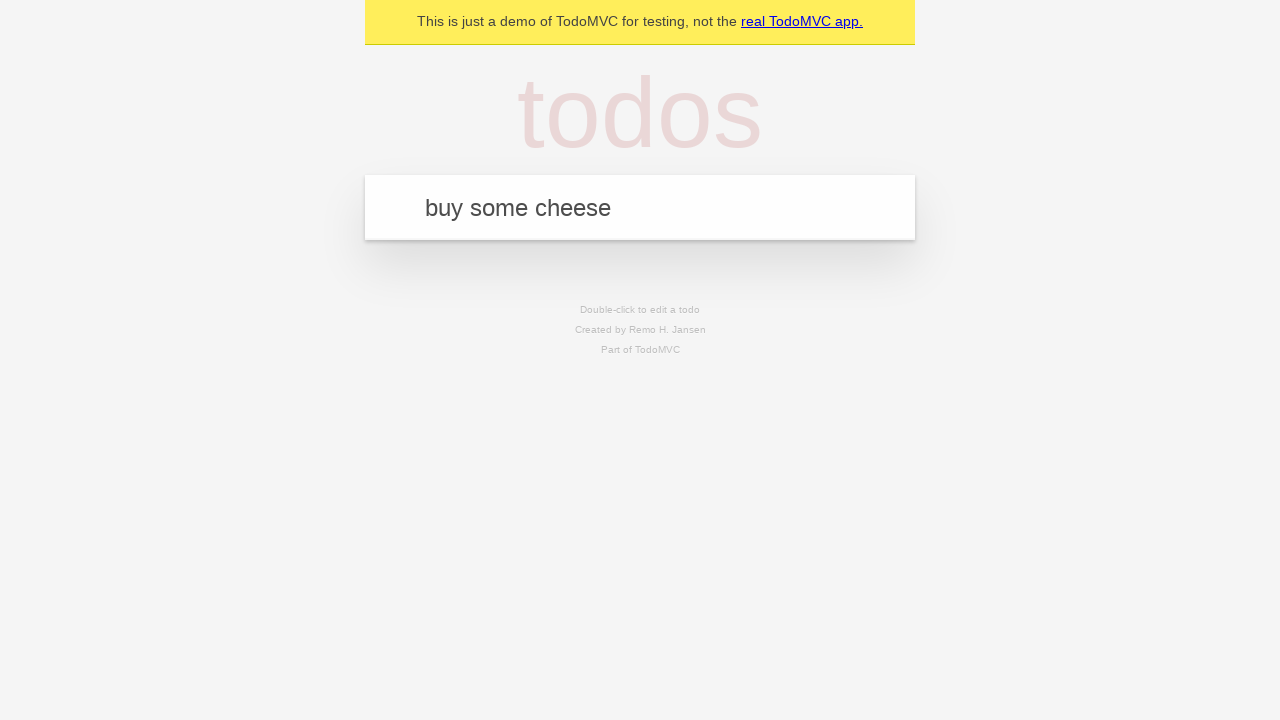

Pressed Enter to add first todo item on internal:attr=[placeholder="What needs to be done?"i]
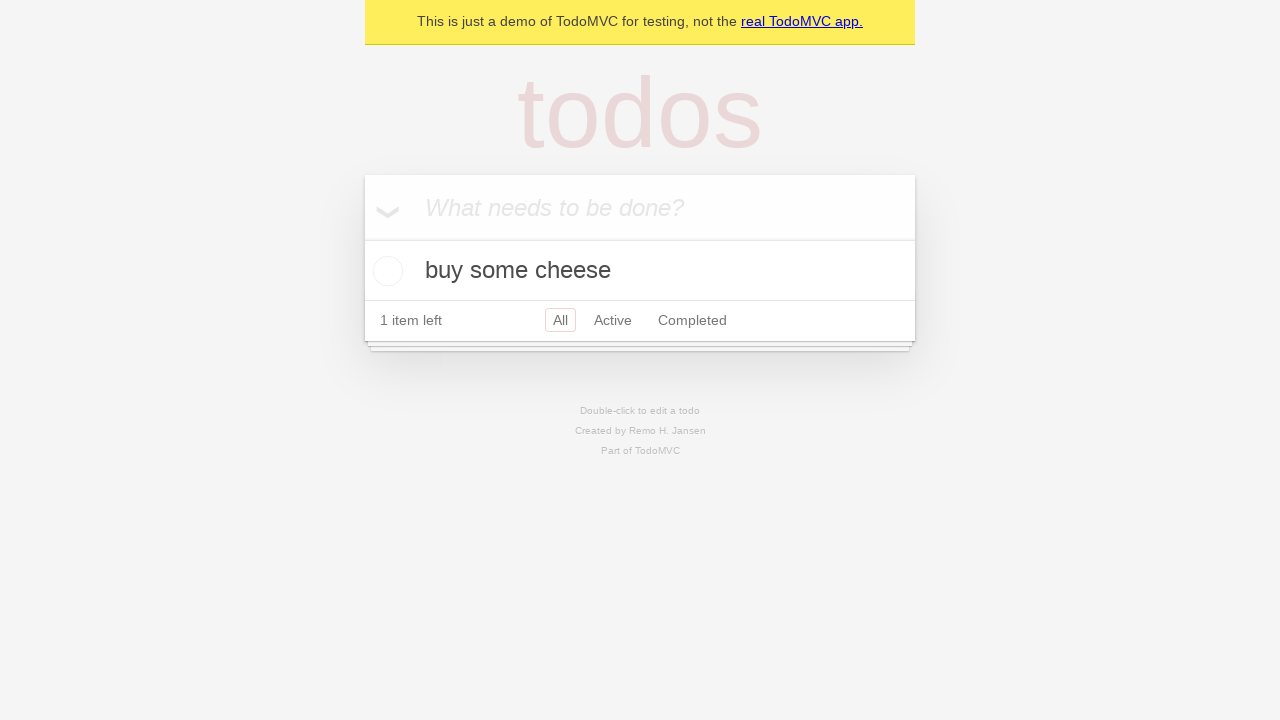

Filled todo input with 'feed the cat' on internal:attr=[placeholder="What needs to be done?"i]
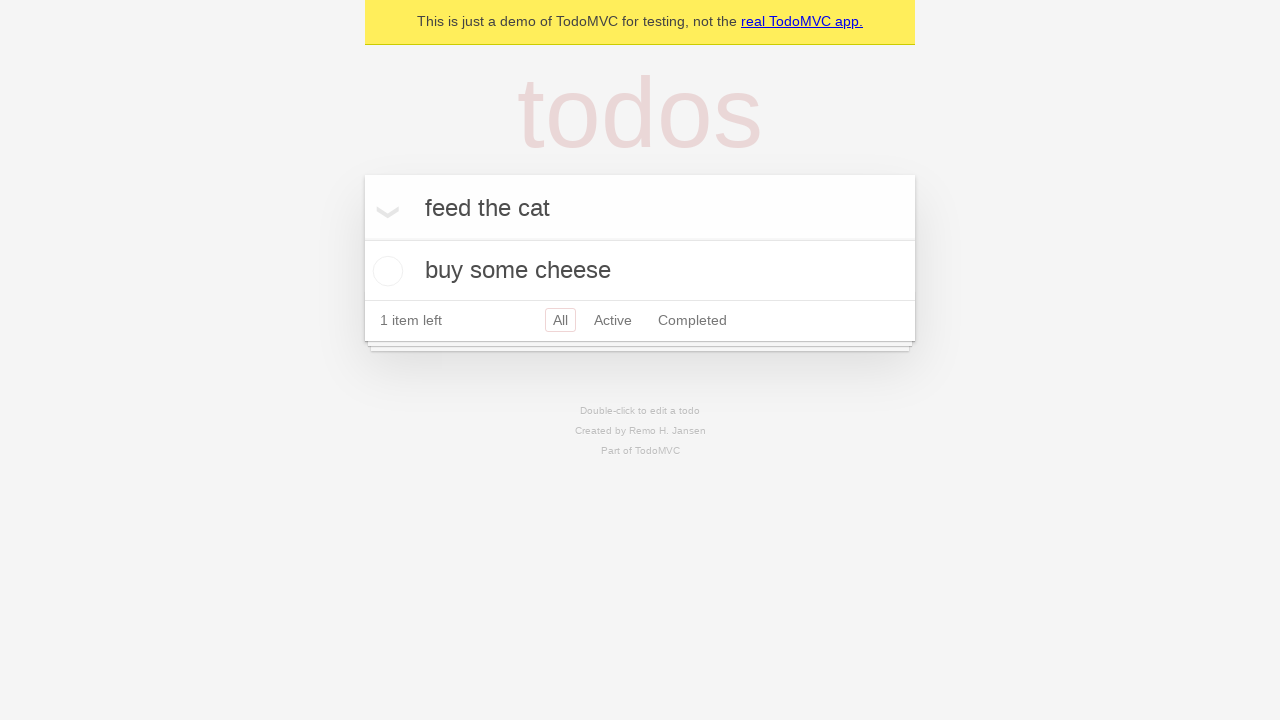

Pressed Enter to add second todo item on internal:attr=[placeholder="What needs to be done?"i]
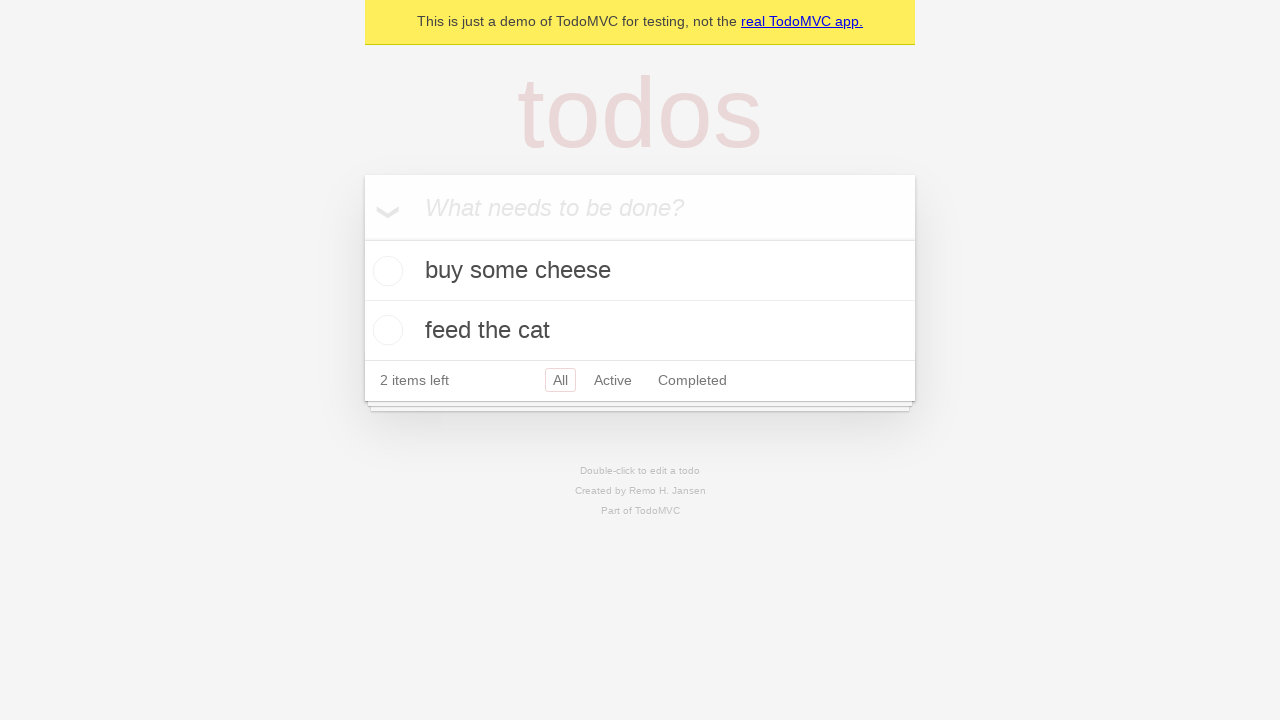

Filled todo input with 'book a doctors appointment' on internal:attr=[placeholder="What needs to be done?"i]
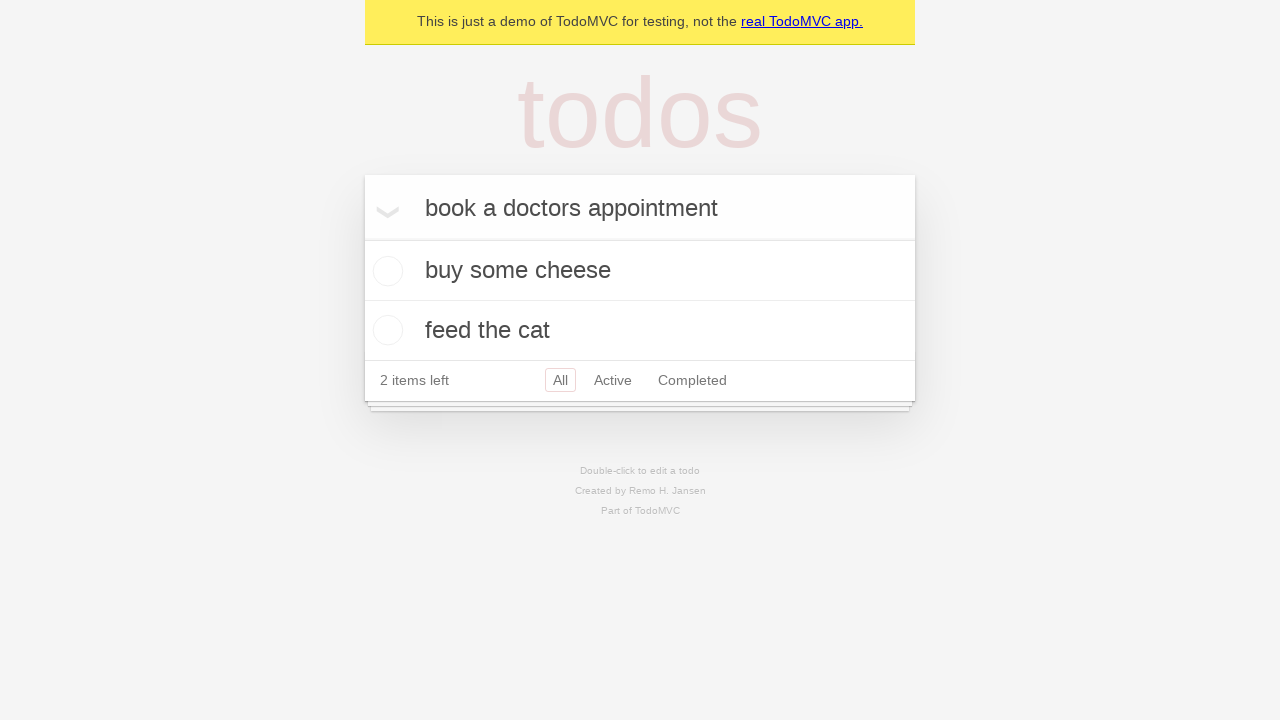

Pressed Enter to add third todo item on internal:attr=[placeholder="What needs to be done?"i]
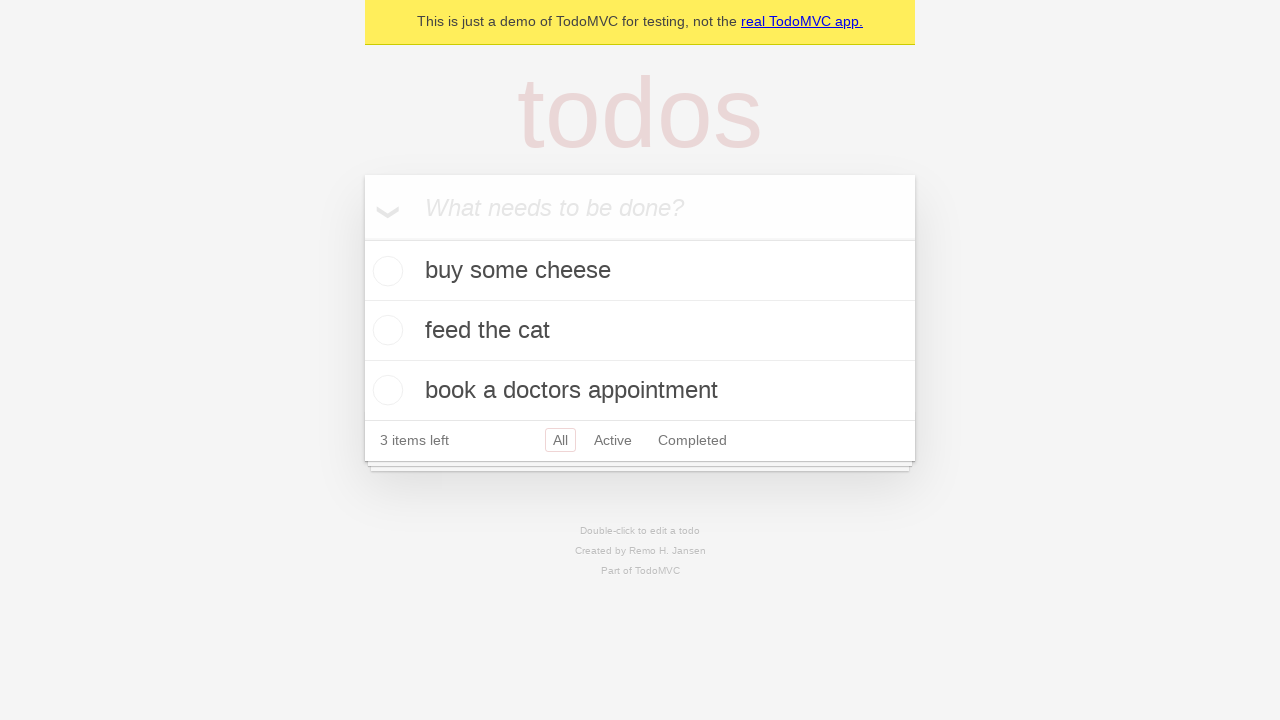

Waited for all 3 todo items to be rendered
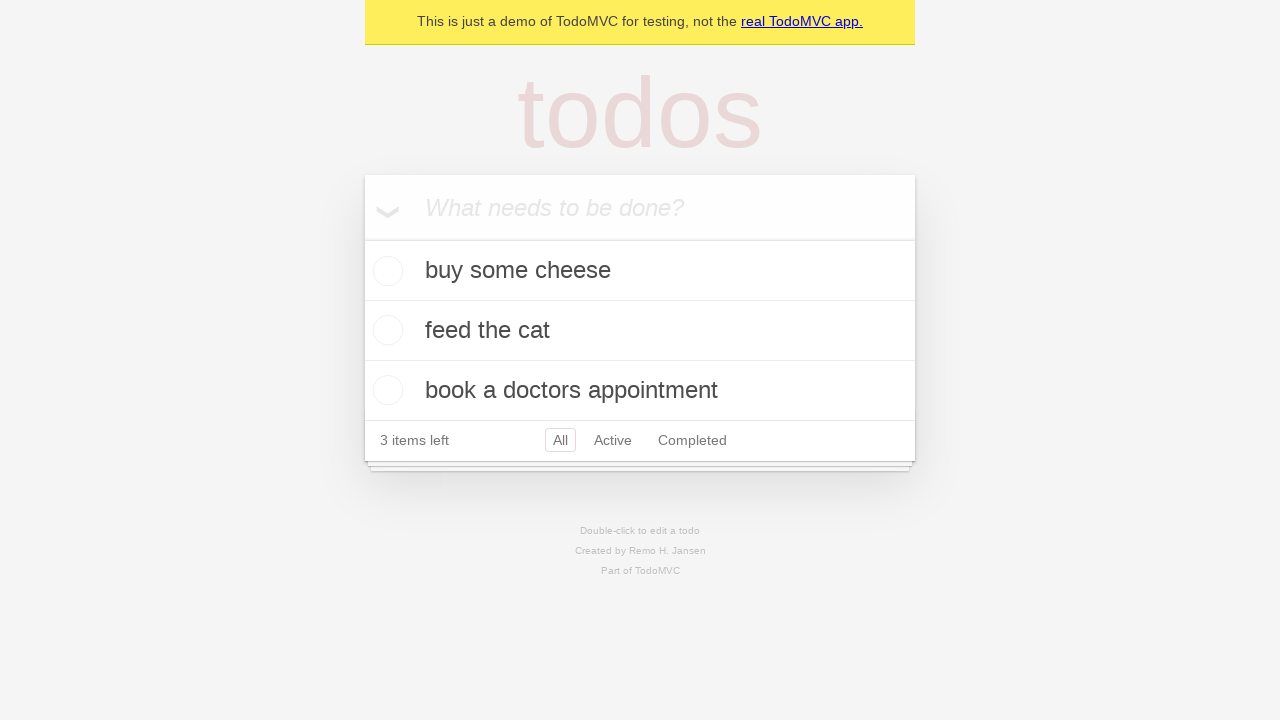

Clicked 'Mark all as complete' checkbox to complete all todos at (362, 238) on internal:label="Mark all as complete"i
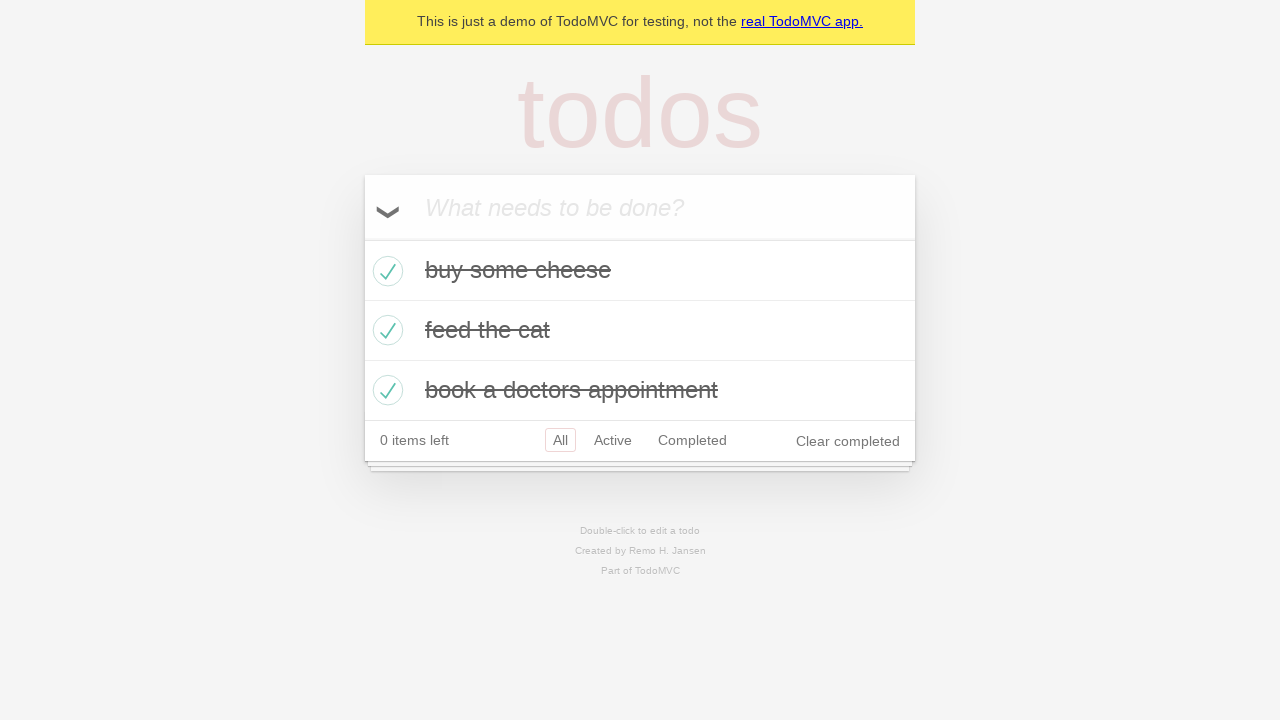

Verified that all todo items are marked as completed
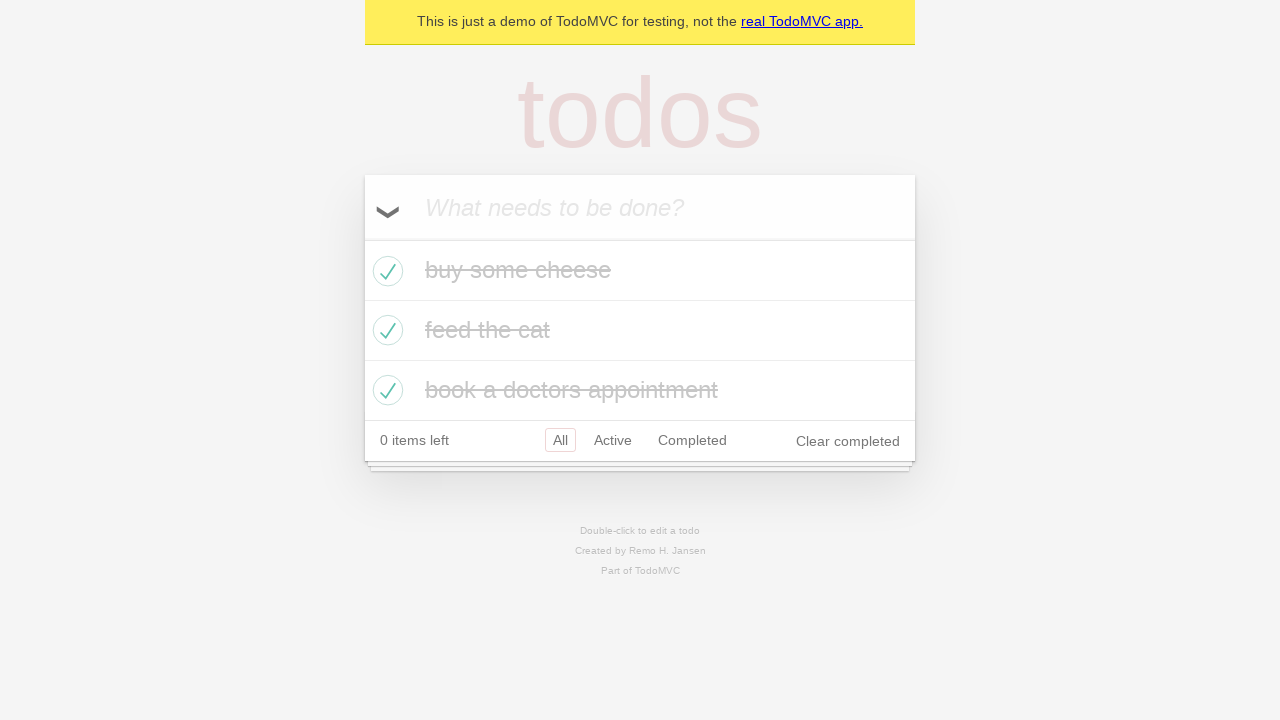

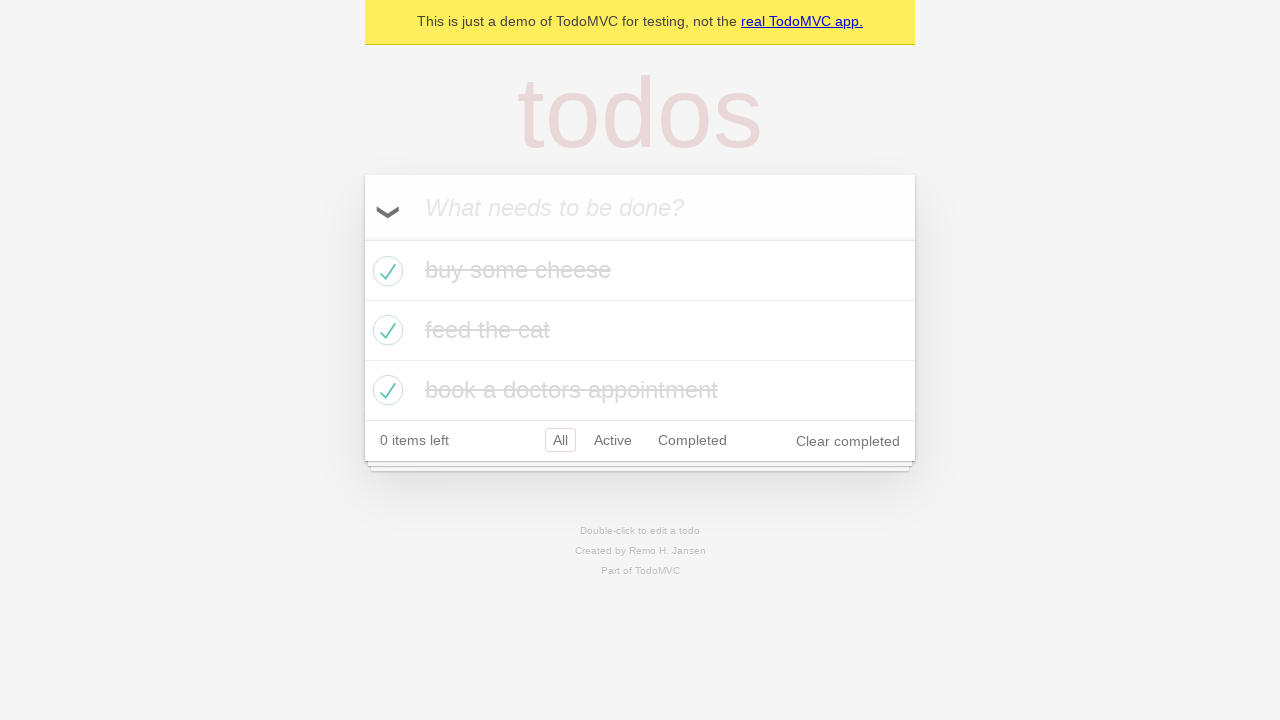